Tests the SUNAT currency exchange consultation form by searching for different currencies (SWISS FRANC, EURO), submitting the search, and navigating back to search for another currency.

Starting URL: https://ww3.sunat.gob.pe/cl-ad-ittipocambioconsulta/TipoCambioS01Alias?accion=consultarTipoCambio

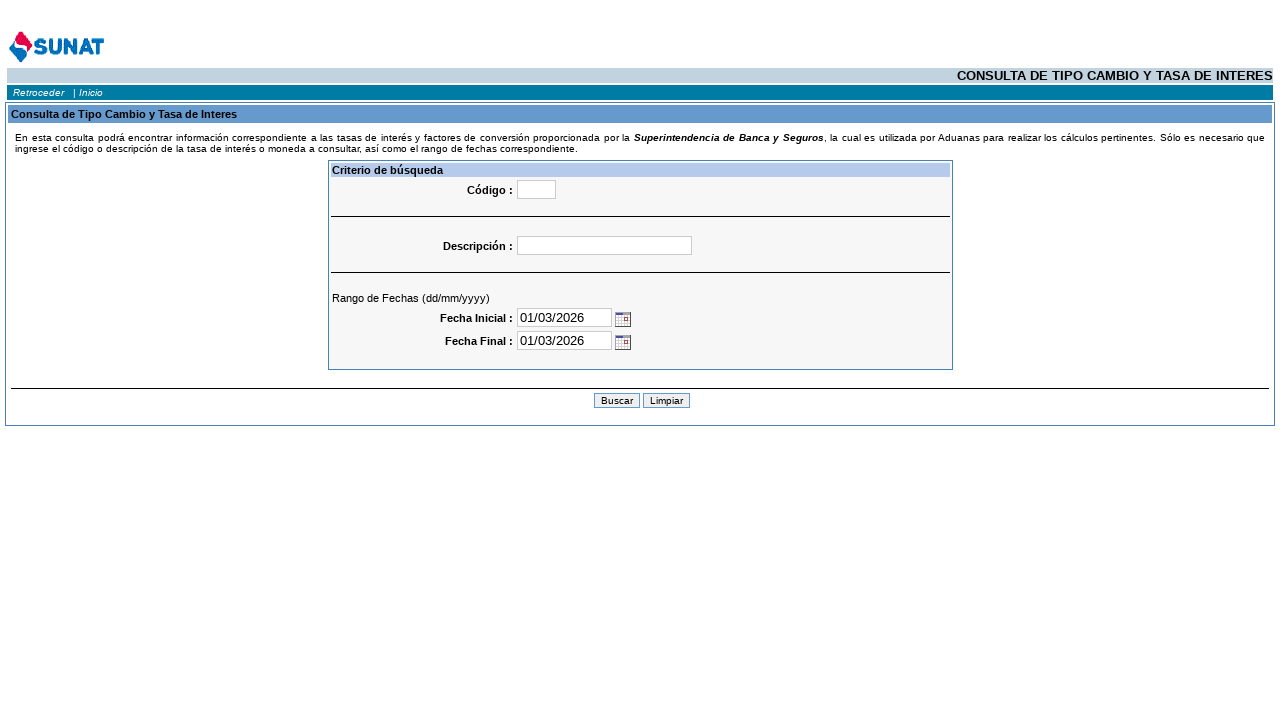

Currency input field loaded for searching SWISS FRANC
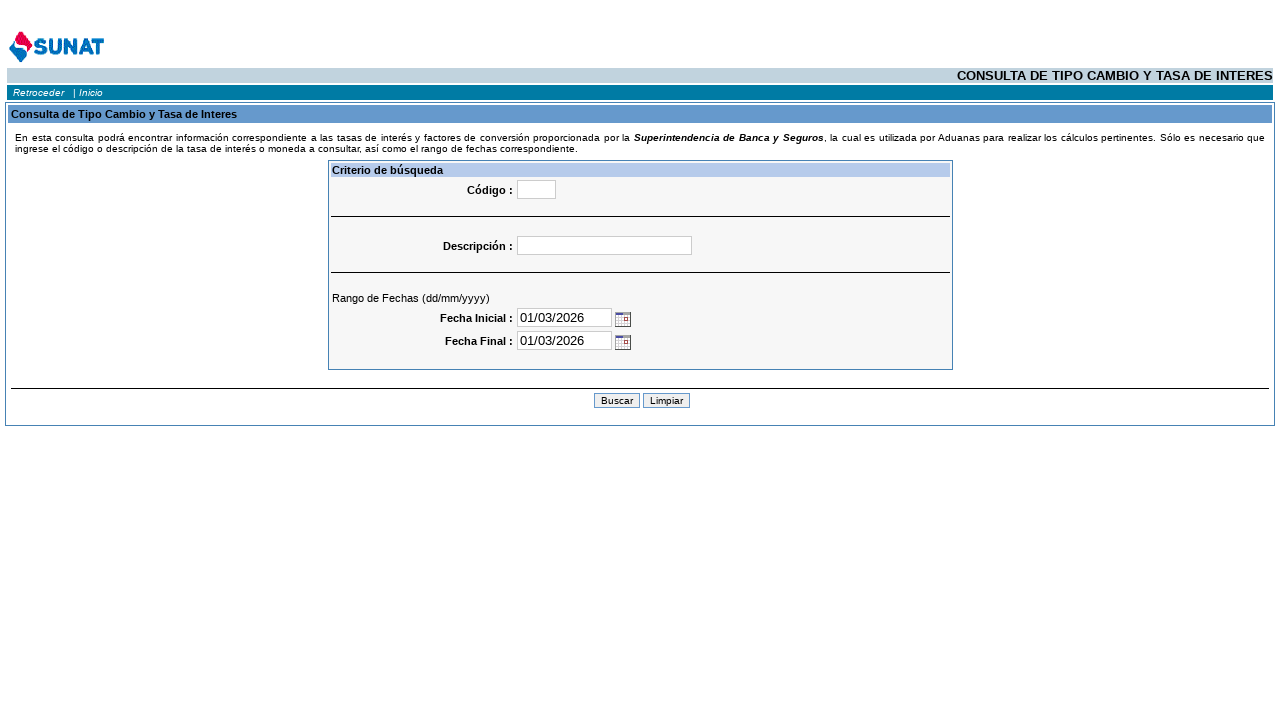

Clicked on currency input field at (605, 246) on xpath=/html/body/form/center/table/tbody/tr[2]/td/table/tbody/tr[2]/td/center/ta
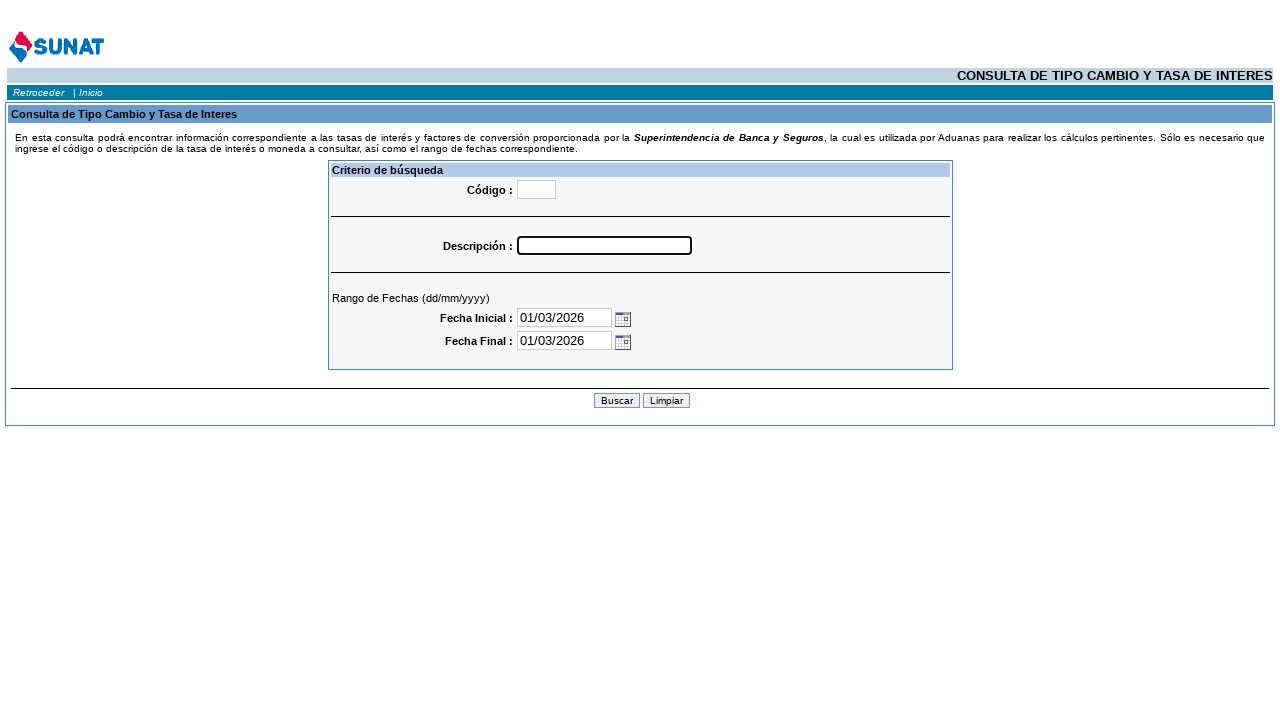

Filled currency input field with 'SWISS FRANC' on xpath=/html/body/form/center/table/tbody/tr[2]/td/table/tbody/tr[2]/td/center/ta
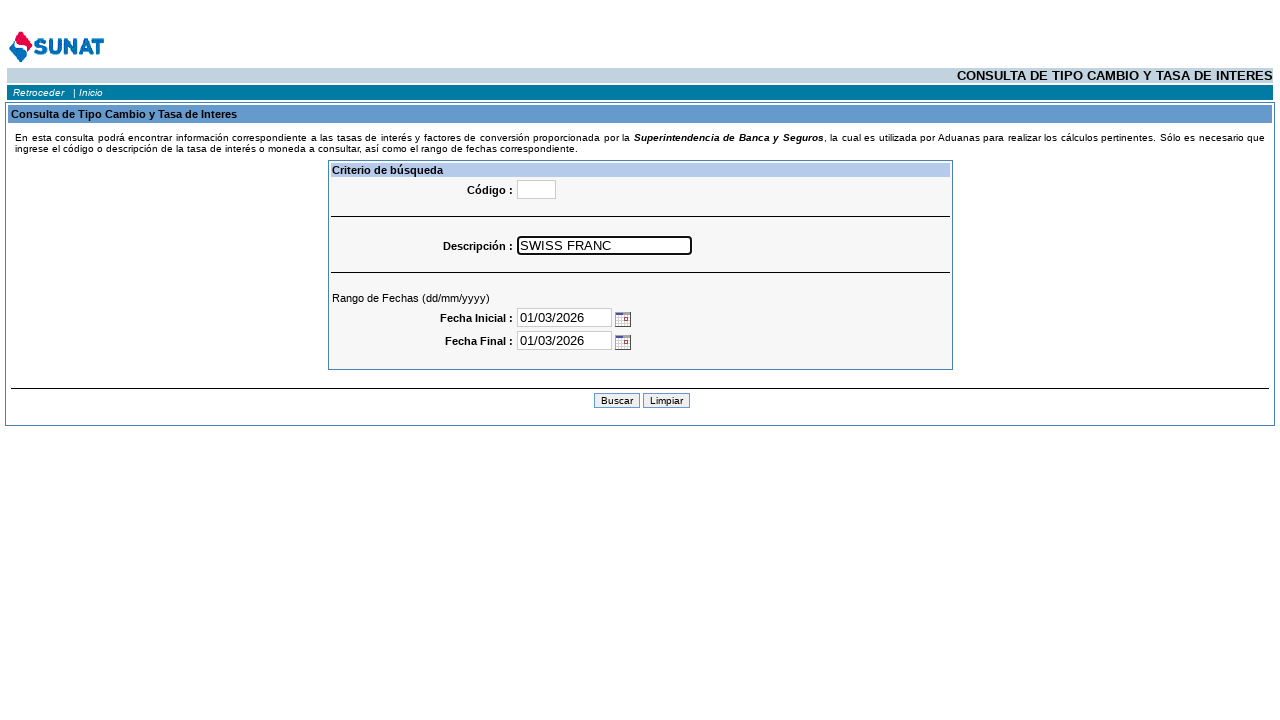

Clicked submit button to search for SWISS FRANC at (616, 401) on xpath=/html/body/form/center/table/tbody/tr[3]/td/div/font/input[1]
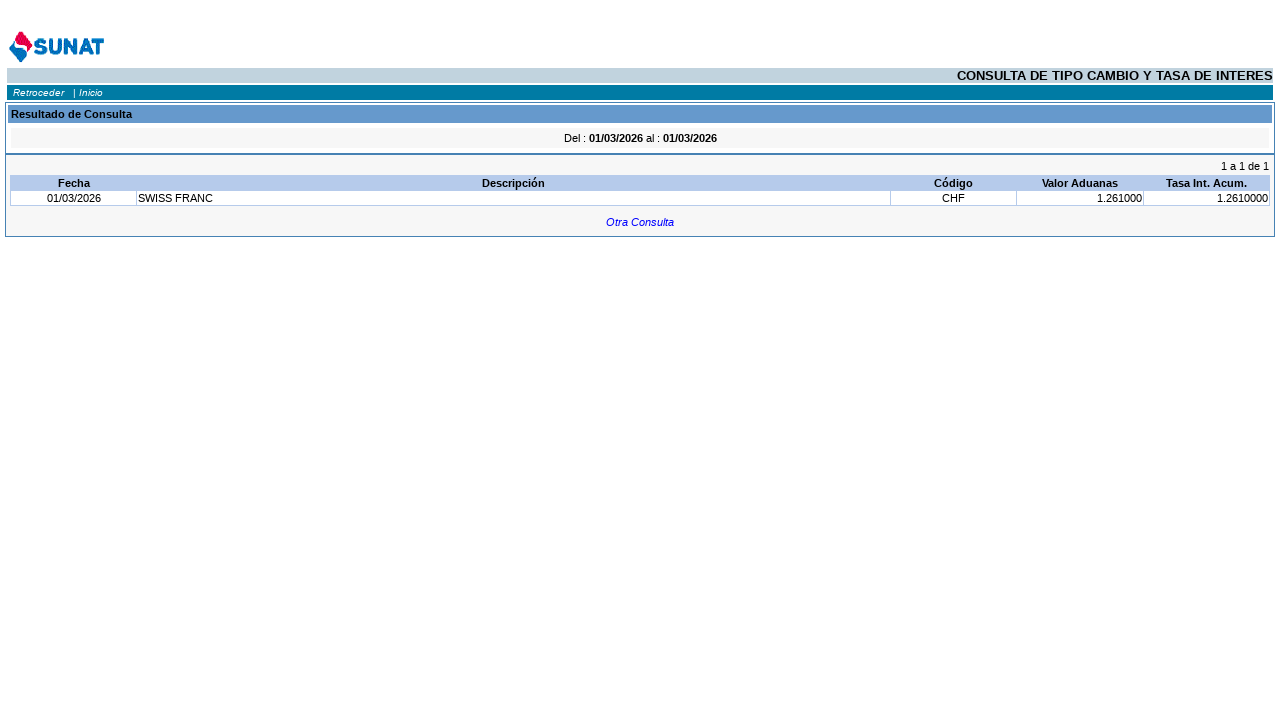

Search results loaded for SWISS FRANC
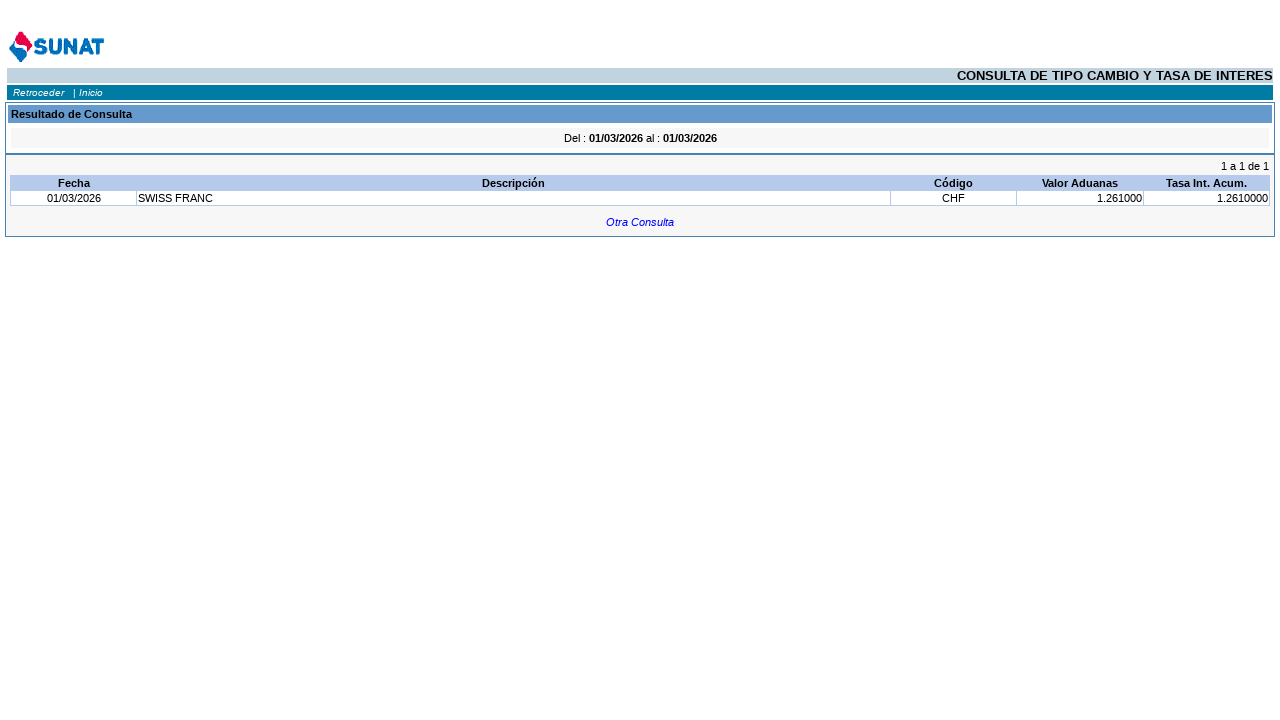

Clicked back link to return to search form at (640, 222) on xpath=/html/body/form/center[2]/table/tbody/tr[2]/td/table/tbody/tr/td/a
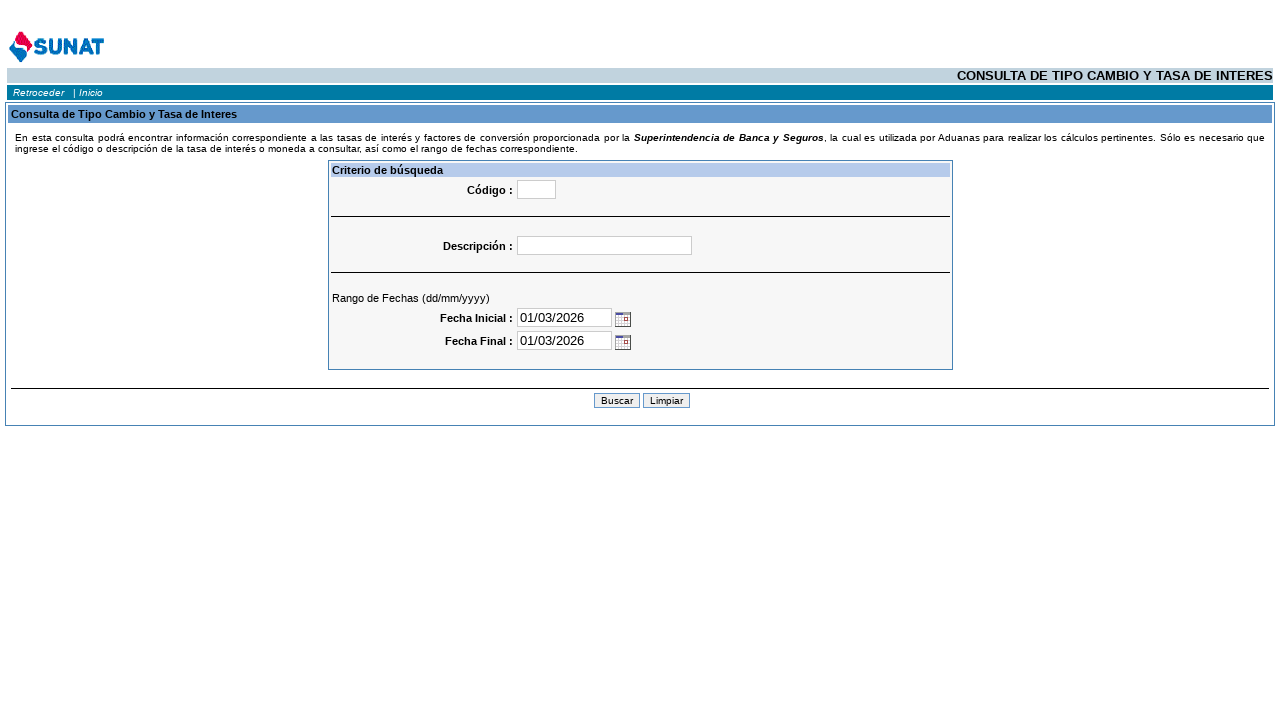

Currency input field loaded for searching EURO
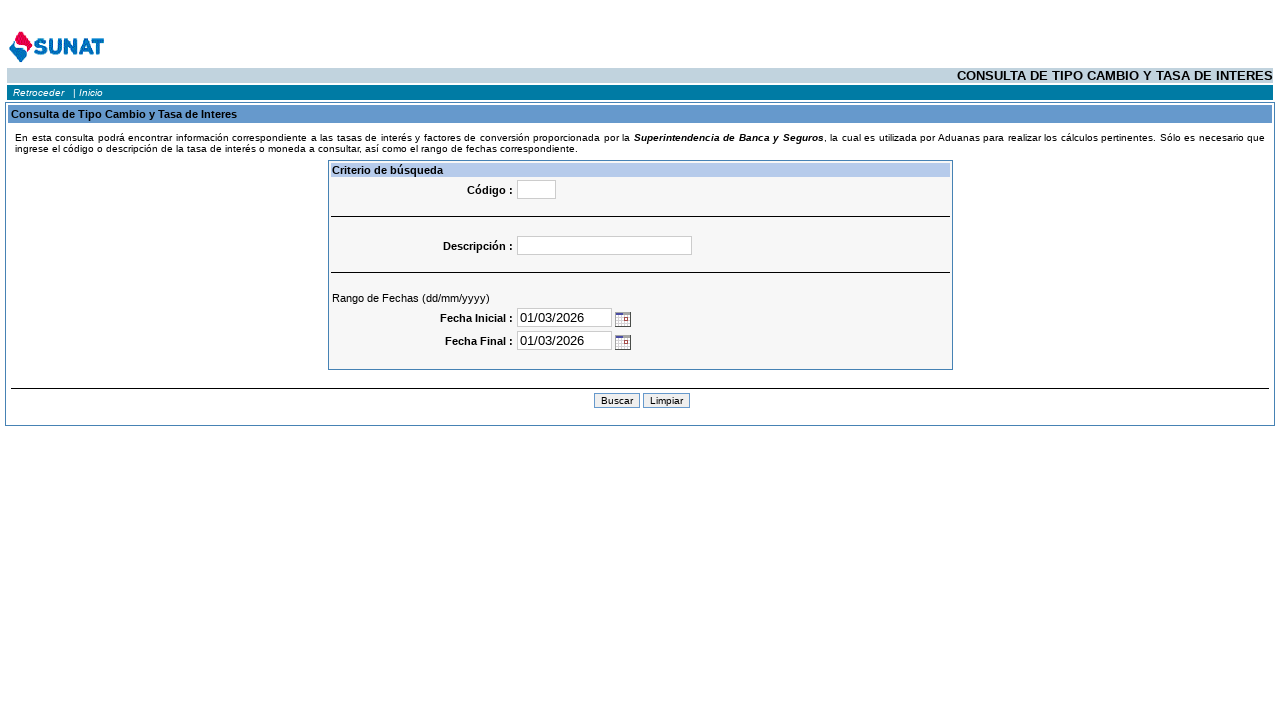

Clicked on currency input field at (605, 246) on xpath=/html/body/form/center/table/tbody/tr[2]/td/table/tbody/tr[2]/td/center/ta
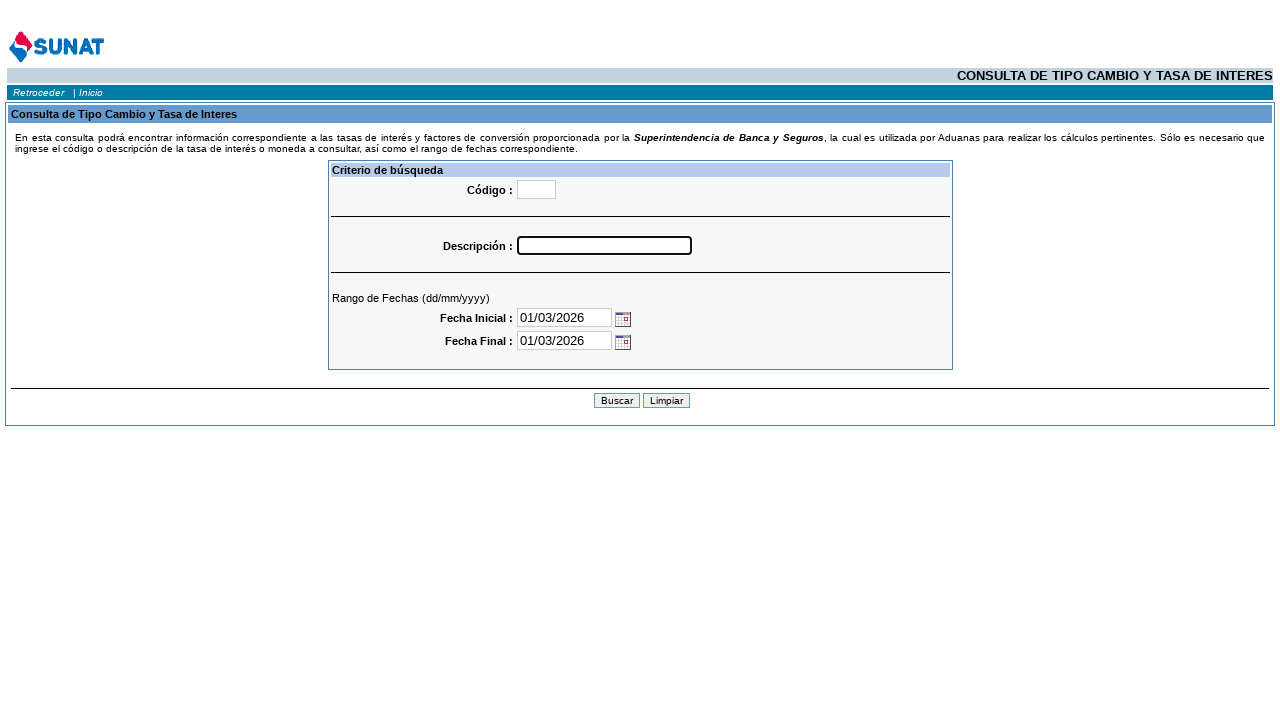

Filled currency input field with 'EURO' on xpath=/html/body/form/center/table/tbody/tr[2]/td/table/tbody/tr[2]/td/center/ta
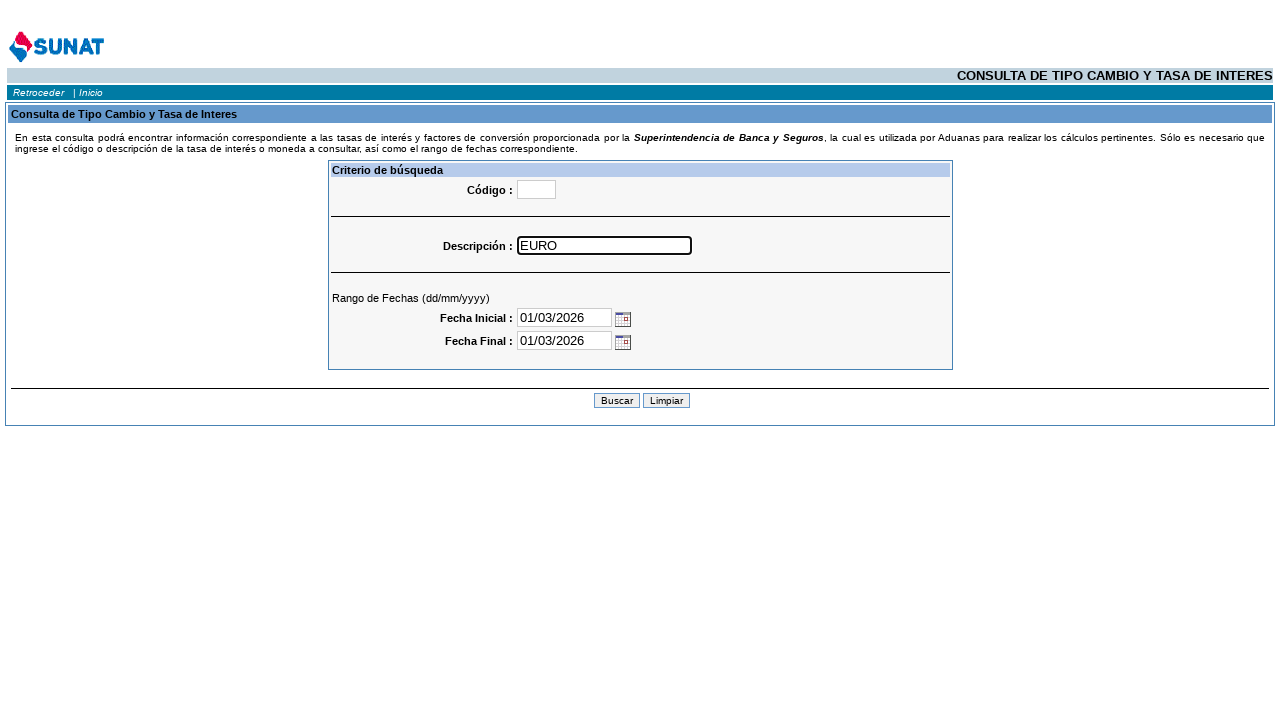

Clicked submit button to search for EURO at (616, 401) on xpath=/html/body/form/center/table/tbody/tr[3]/td/div/font/input[1]
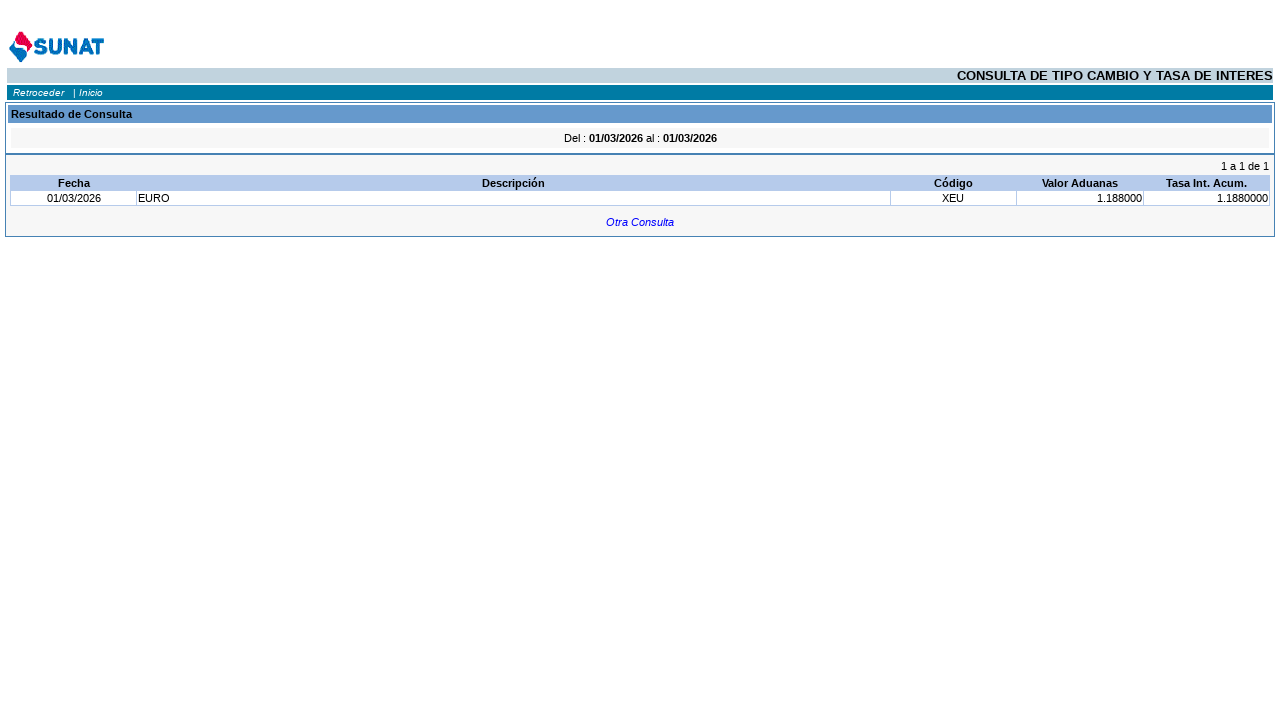

Search results loaded for EURO
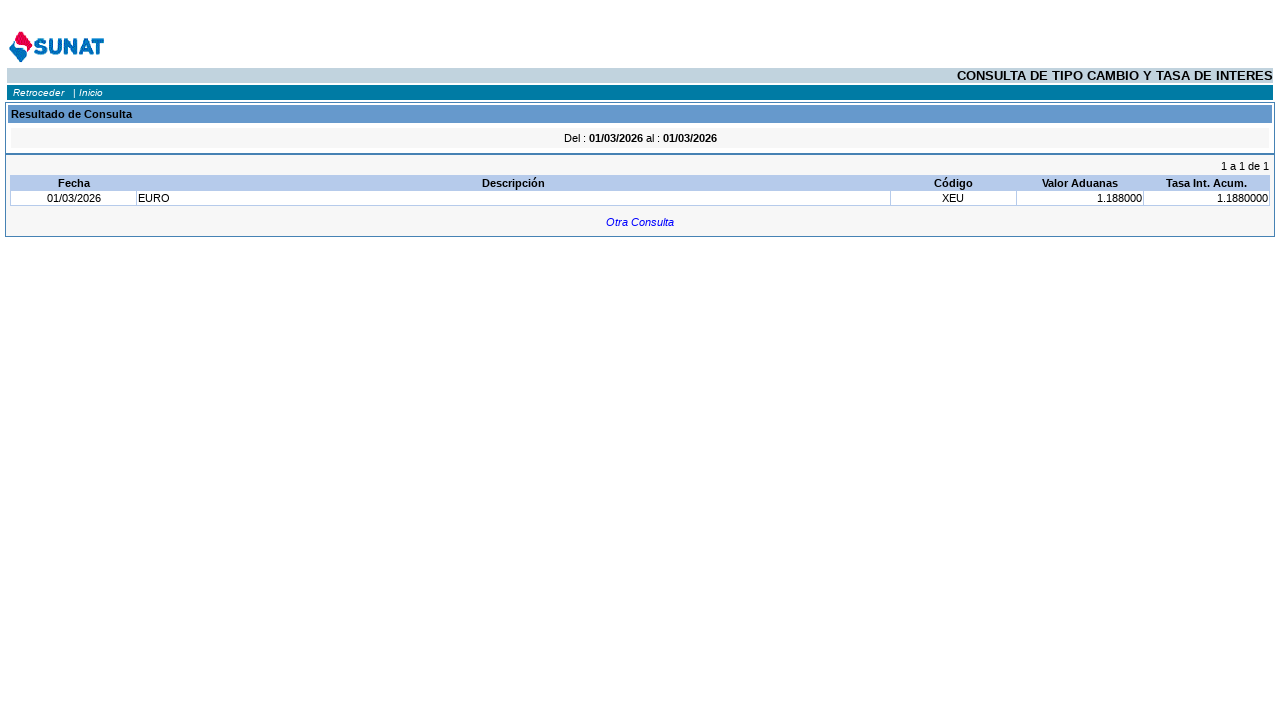

Clicked back link to return to search form at (640, 222) on xpath=/html/body/form/center[2]/table/tbody/tr[2]/td/table/tbody/tr/td/a
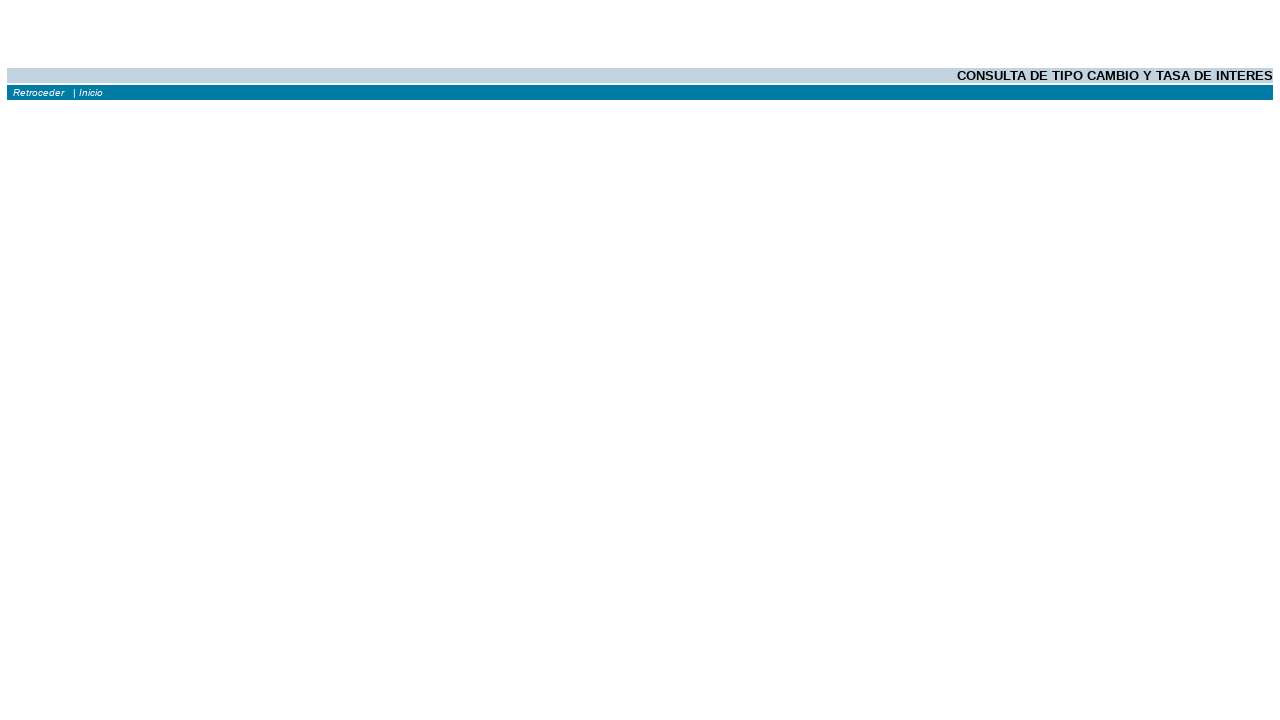

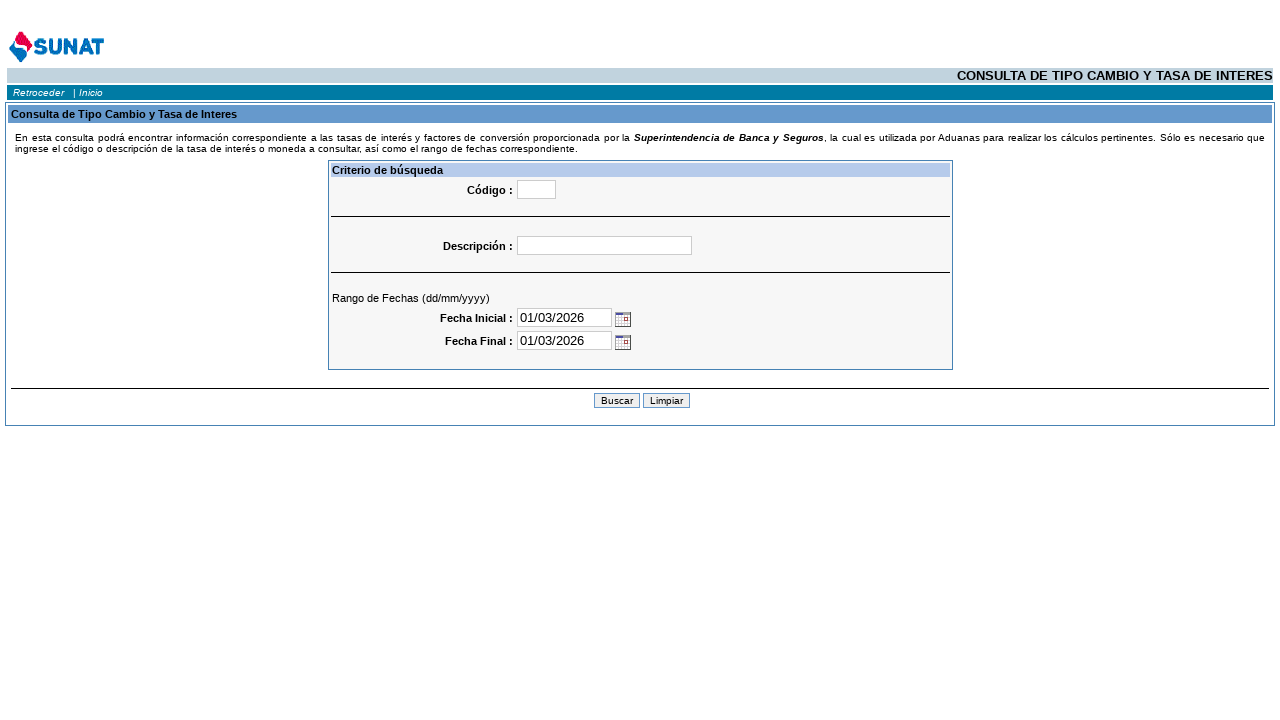